Navigates to the elements page and clicks on the Check Box menu item

Starting URL: https://demoqa.com/elements

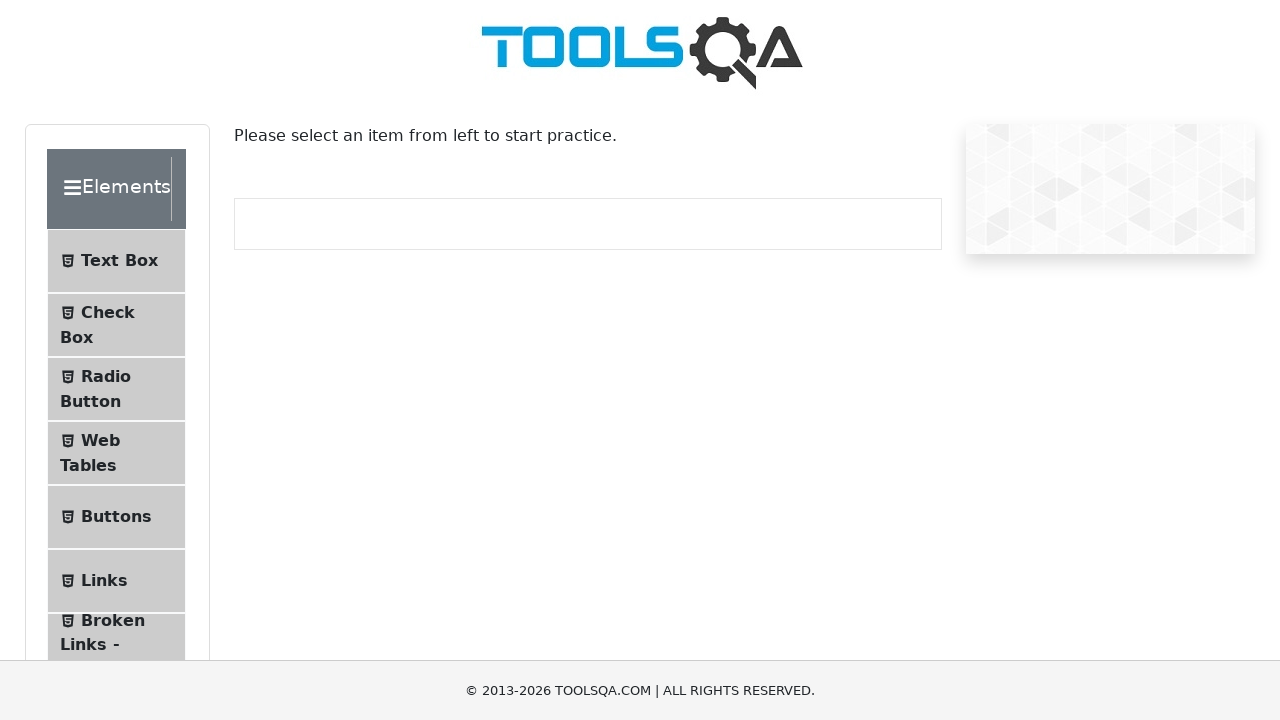

Waited for Check Box menu item to be visible
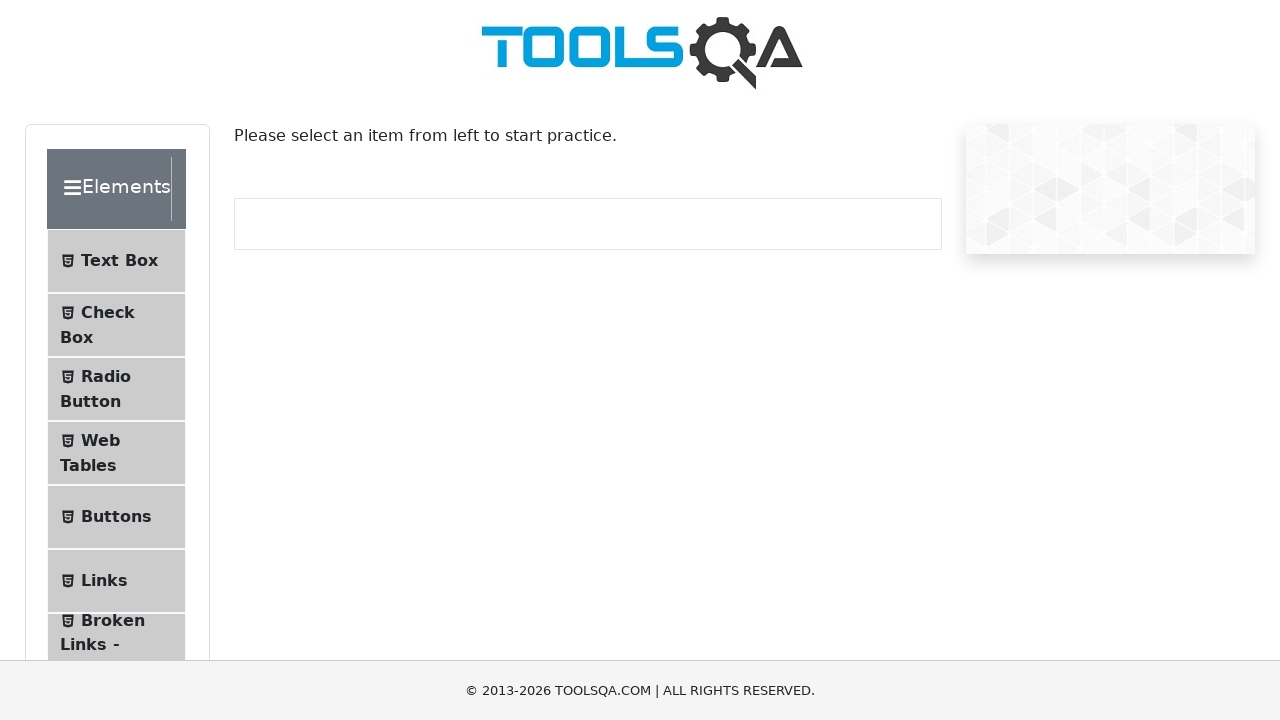

Clicked on Check Box menu item at (108, 312) on xpath=//*[@class='menu-list']//*[text()='Check Box']
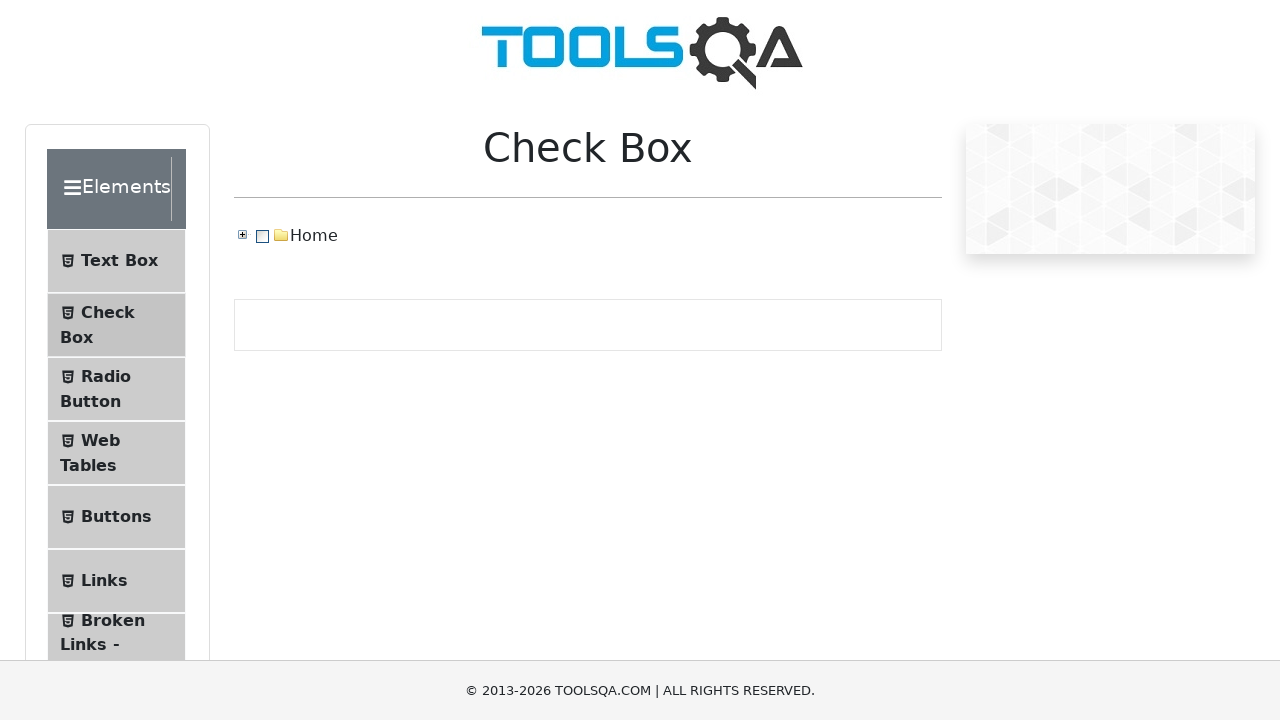

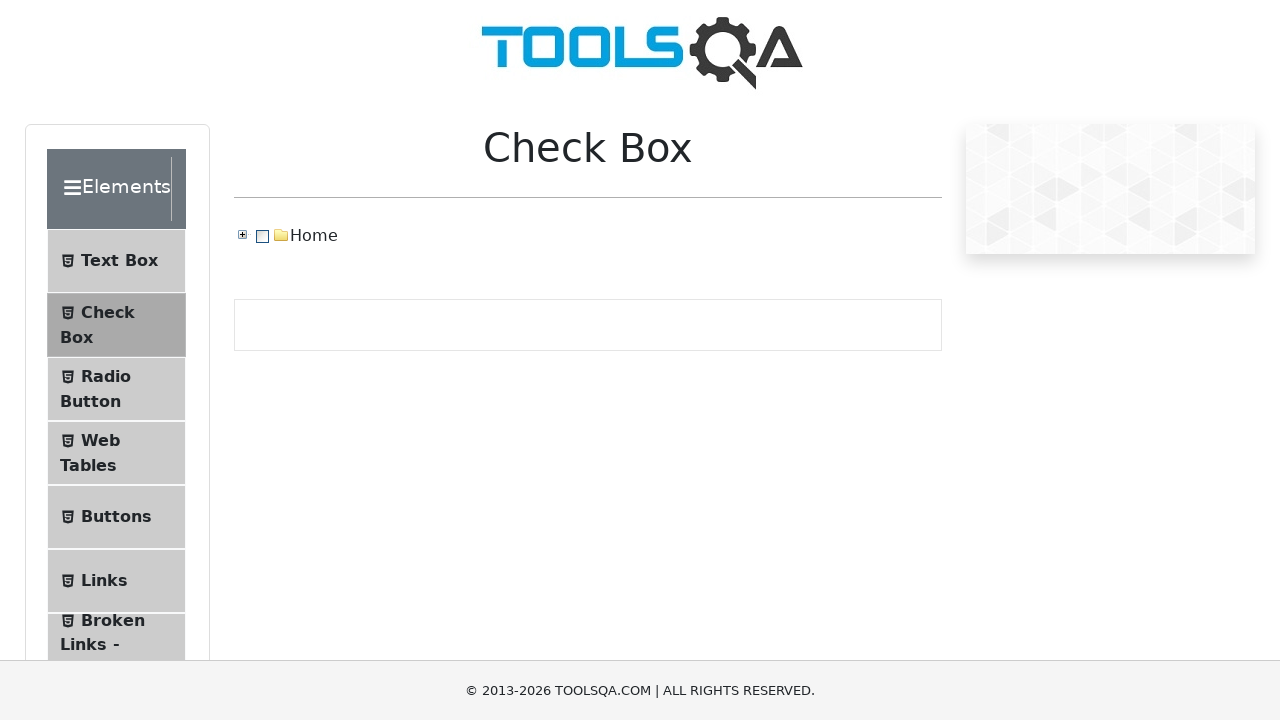